Tests a web portfolio page by verifying the "About Me" section is visible and clicking on the "Projects" navigation link

Starting URL: https://vincitorecode.github.io/web-portfolio/

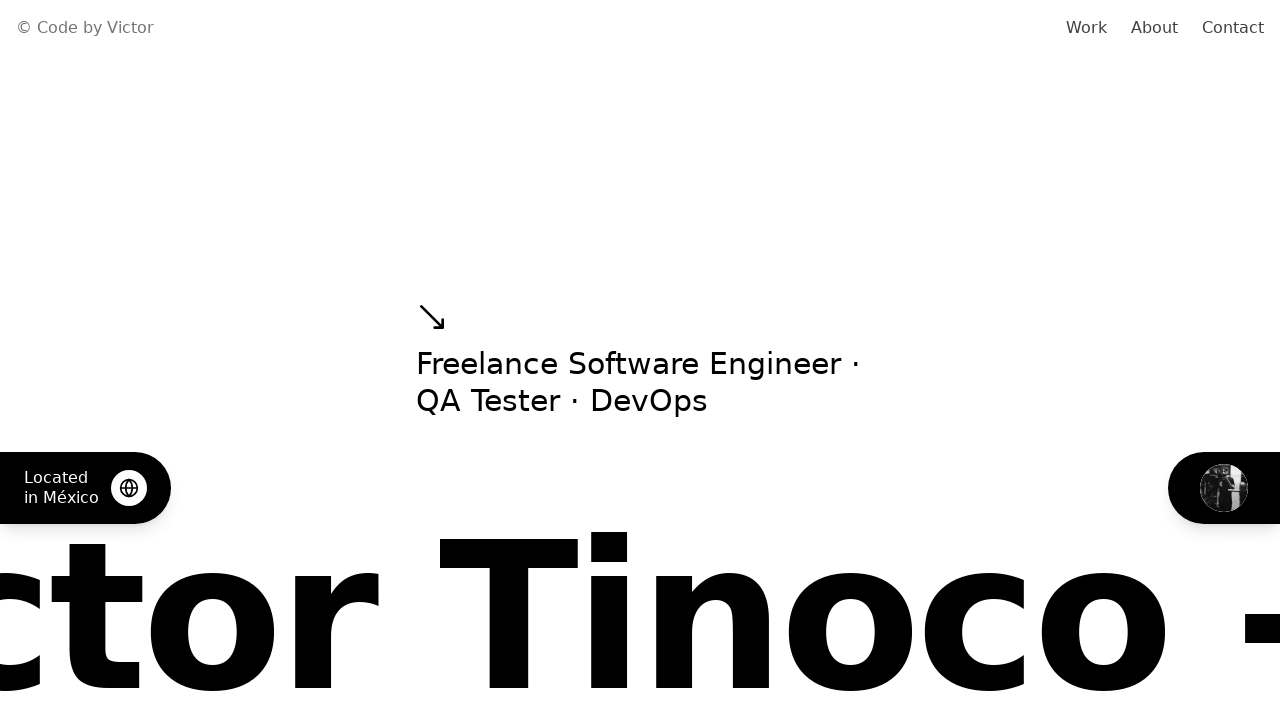

Waited for 'About Me' section to become visible
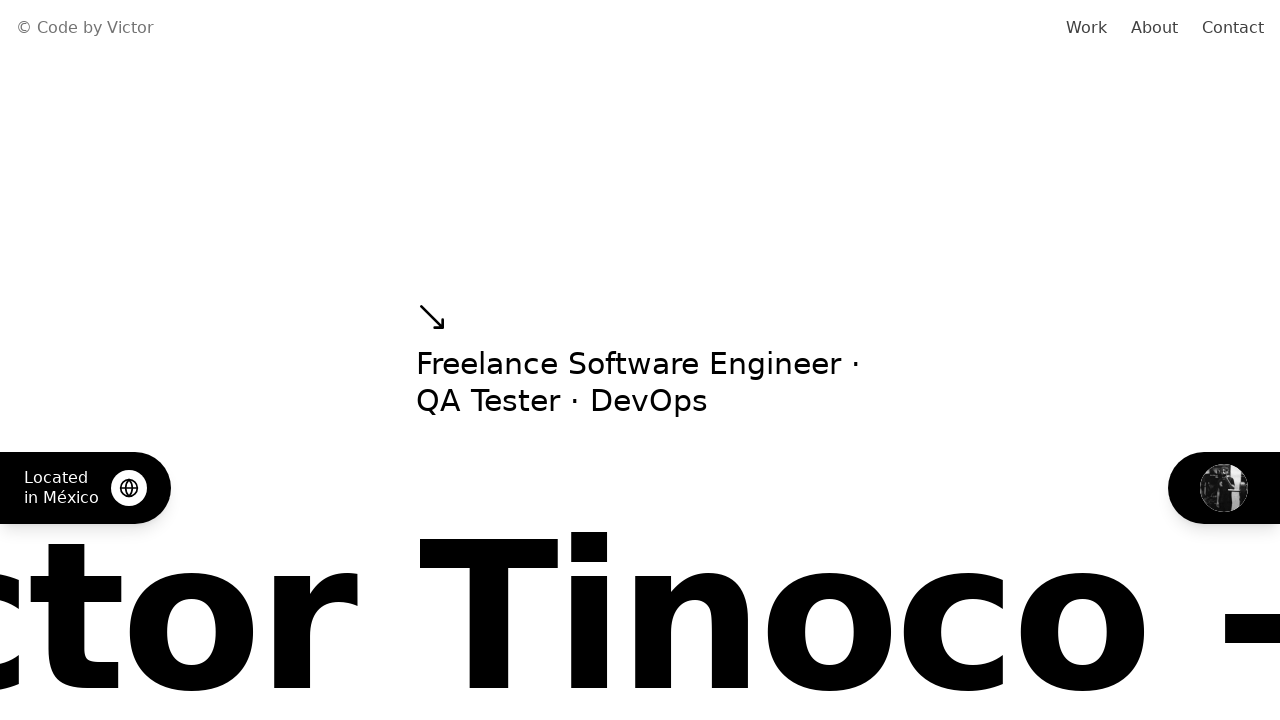

Clicked on 'Projects' navigation link at (640, 360) on xpath=//*[contains(text(), 'Projects')]
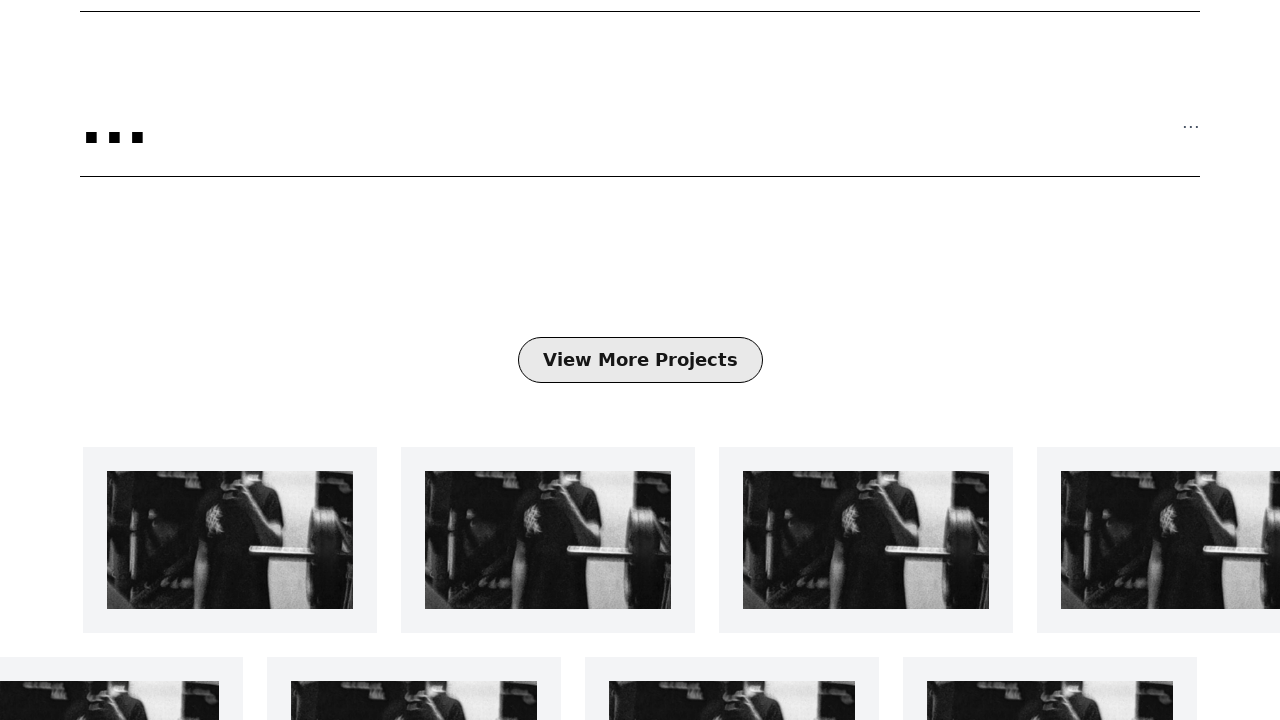

Waited for navigation/scroll to complete
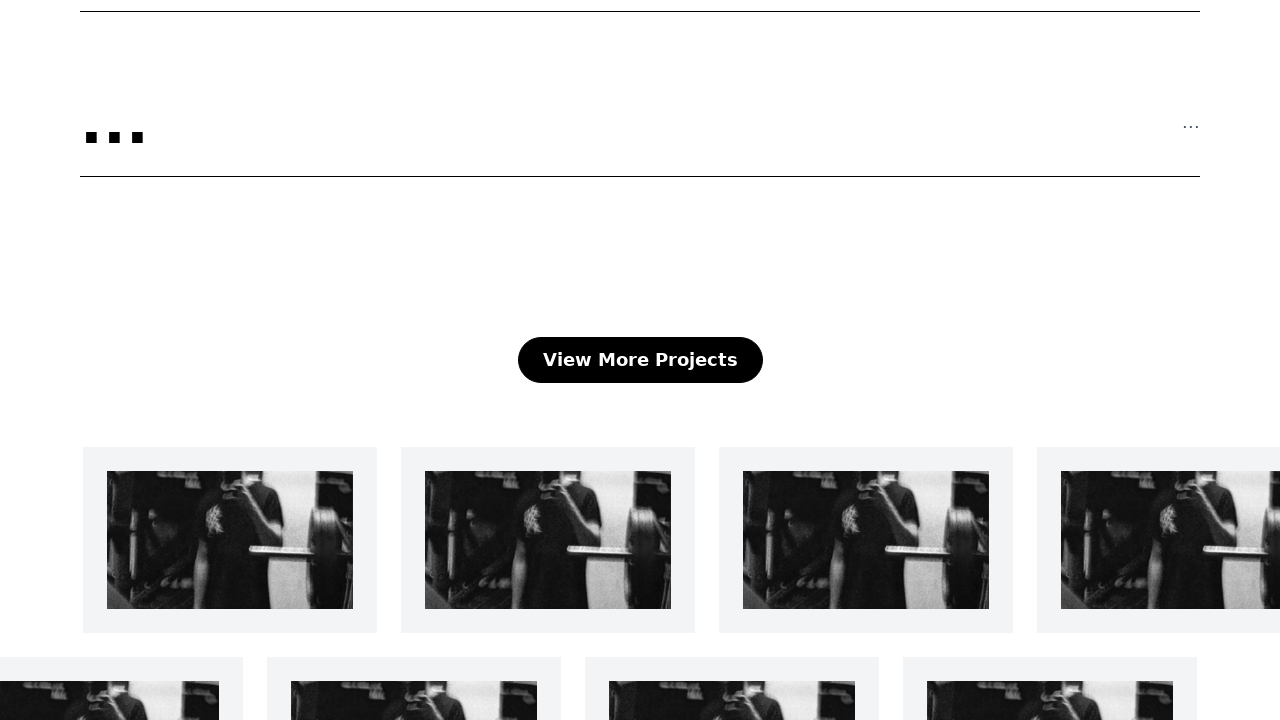

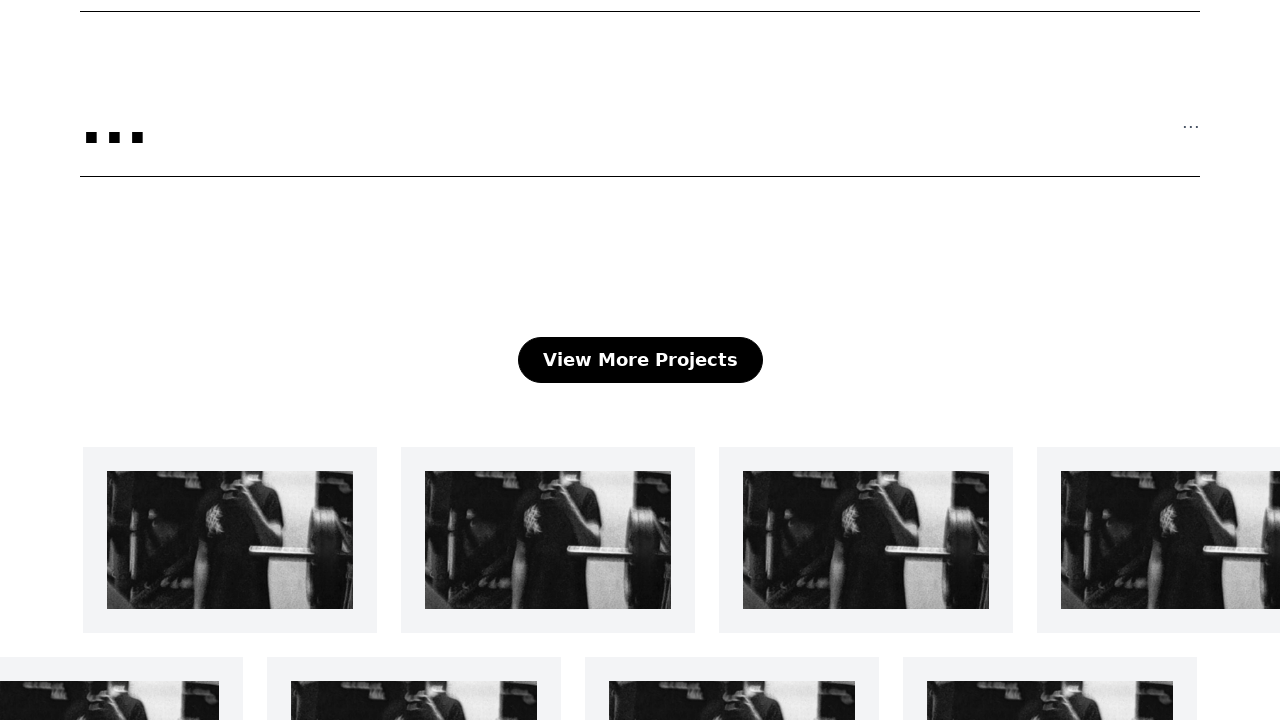